Tests alert functionality by entering a name in an input field, clicking a button to trigger an alert, verifying the alert text contains the name, and accepting the alert

Starting URL: https://rahulshettyacademy.com/AutomationPractice/

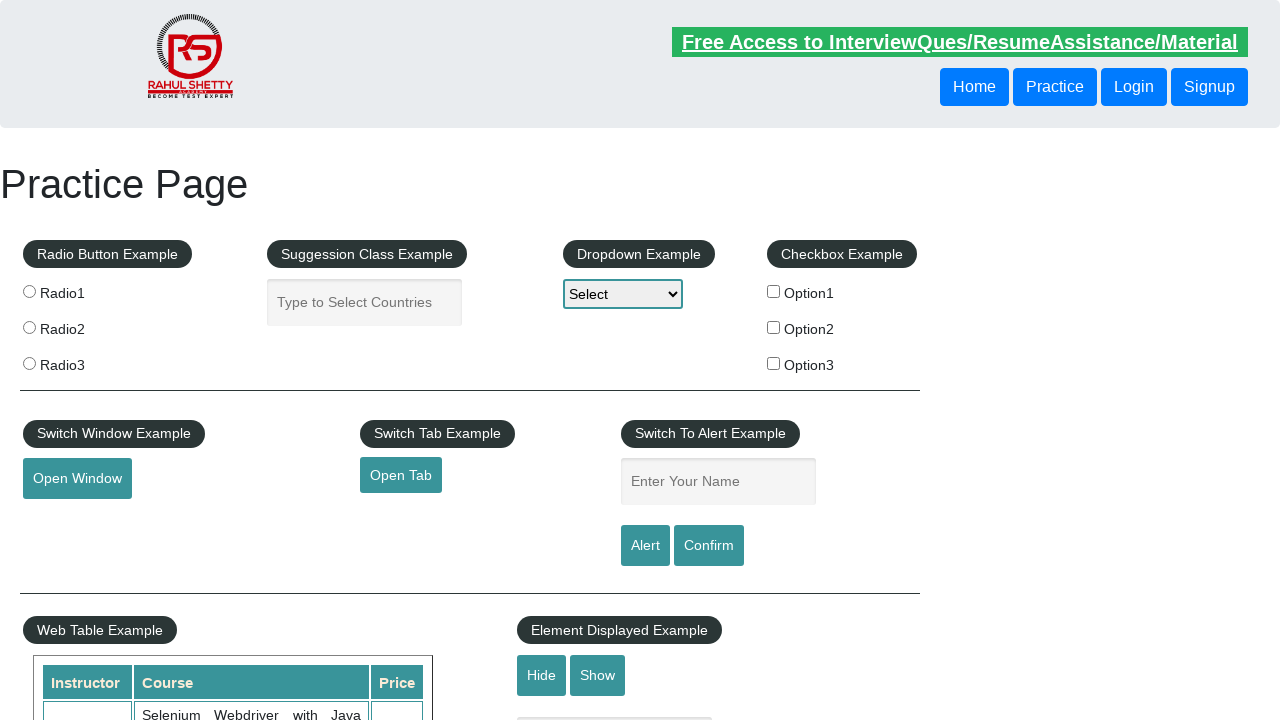

Filled name field with 'Naseem' on #name
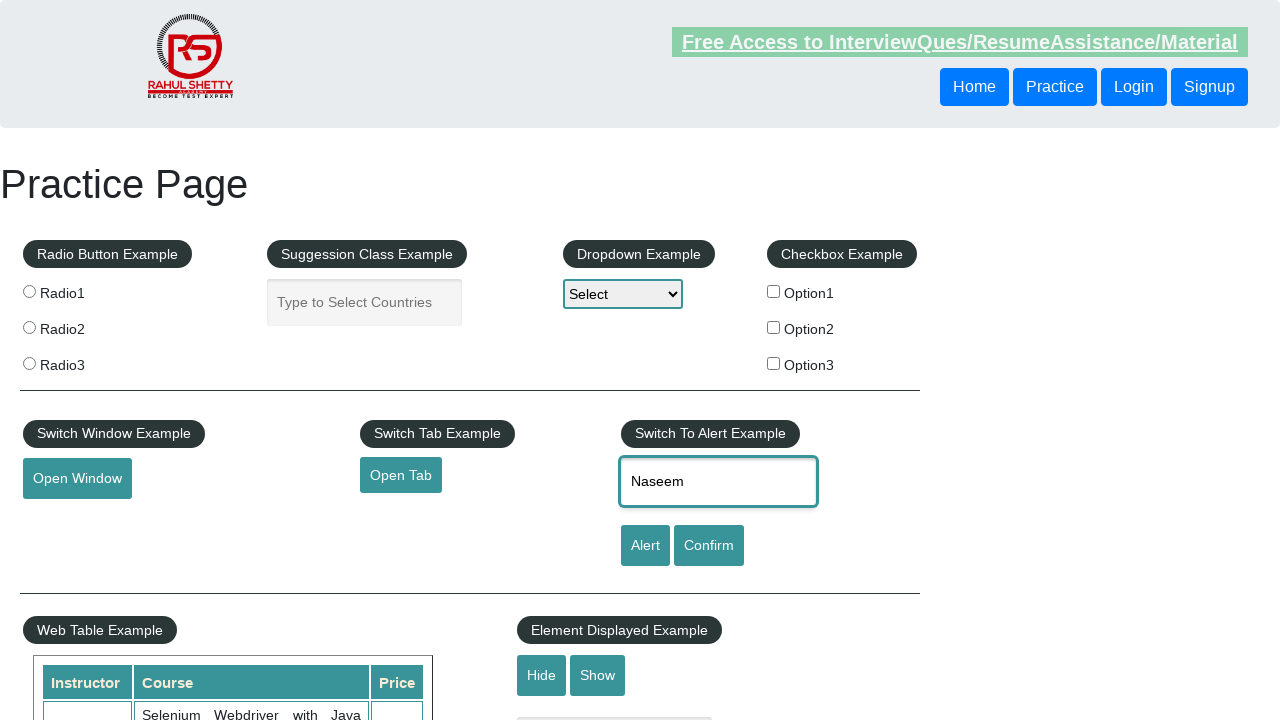

Clicked alert button to trigger alert at (645, 546) on #alertbtn
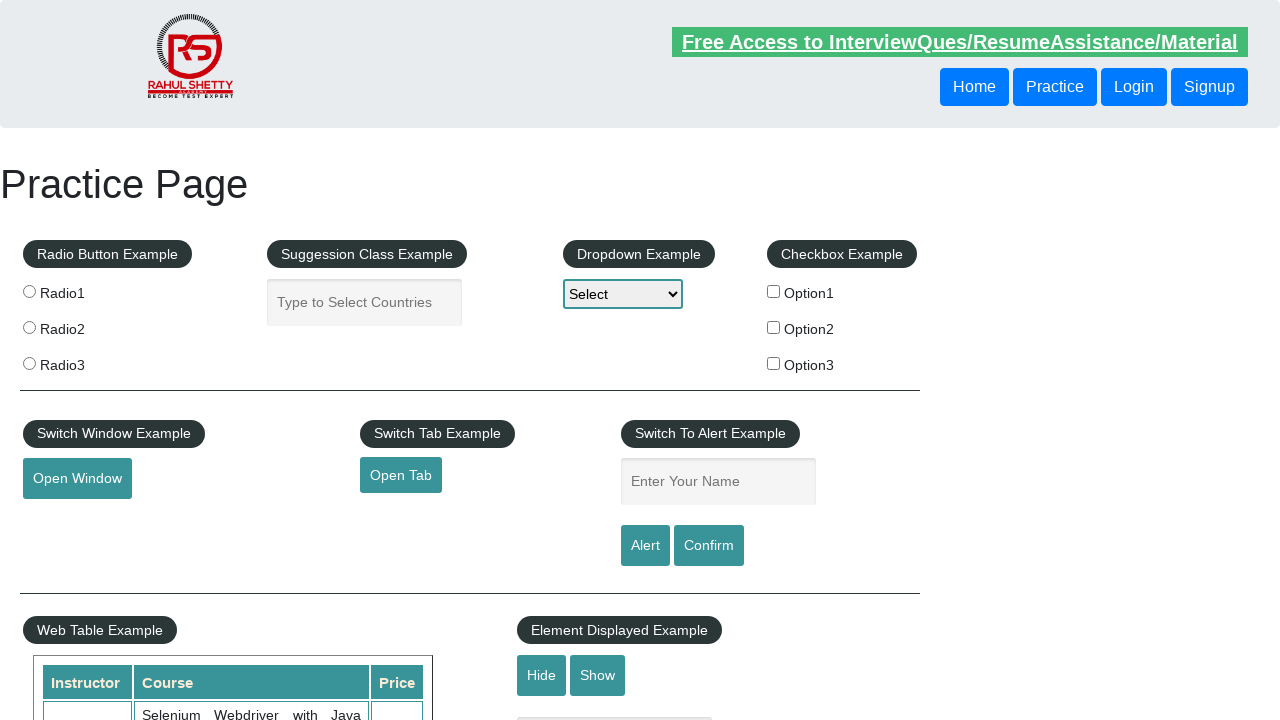

Set up initial dialog handler to accept alerts
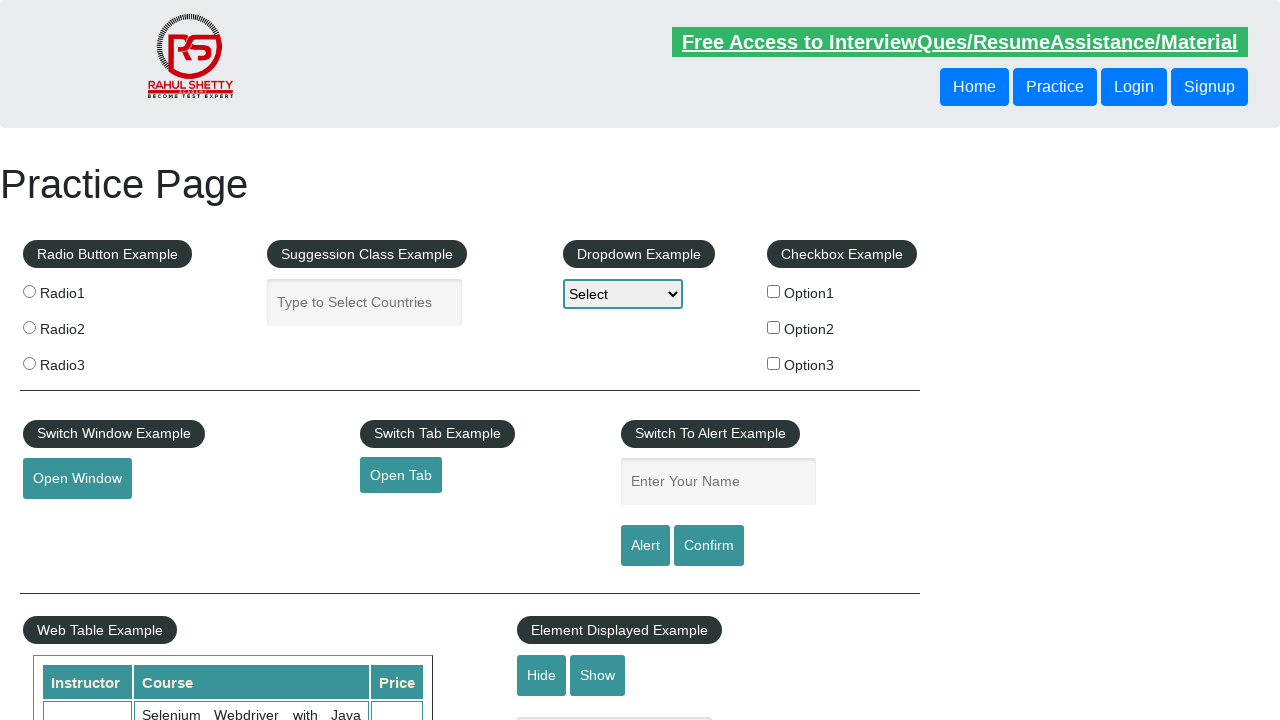

Set up dialog handler with assertion to verify alert text contains name
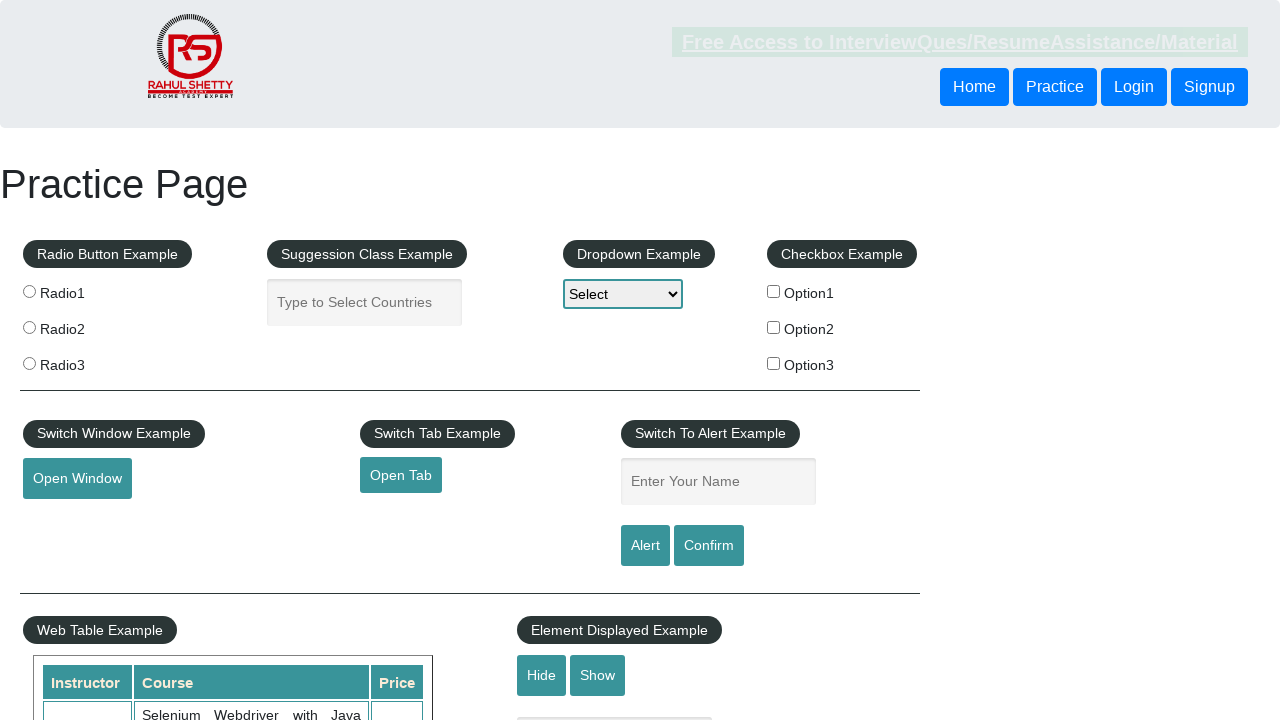

Clicked alert button to trigger alert with custom handler at (645, 546) on #alertbtn
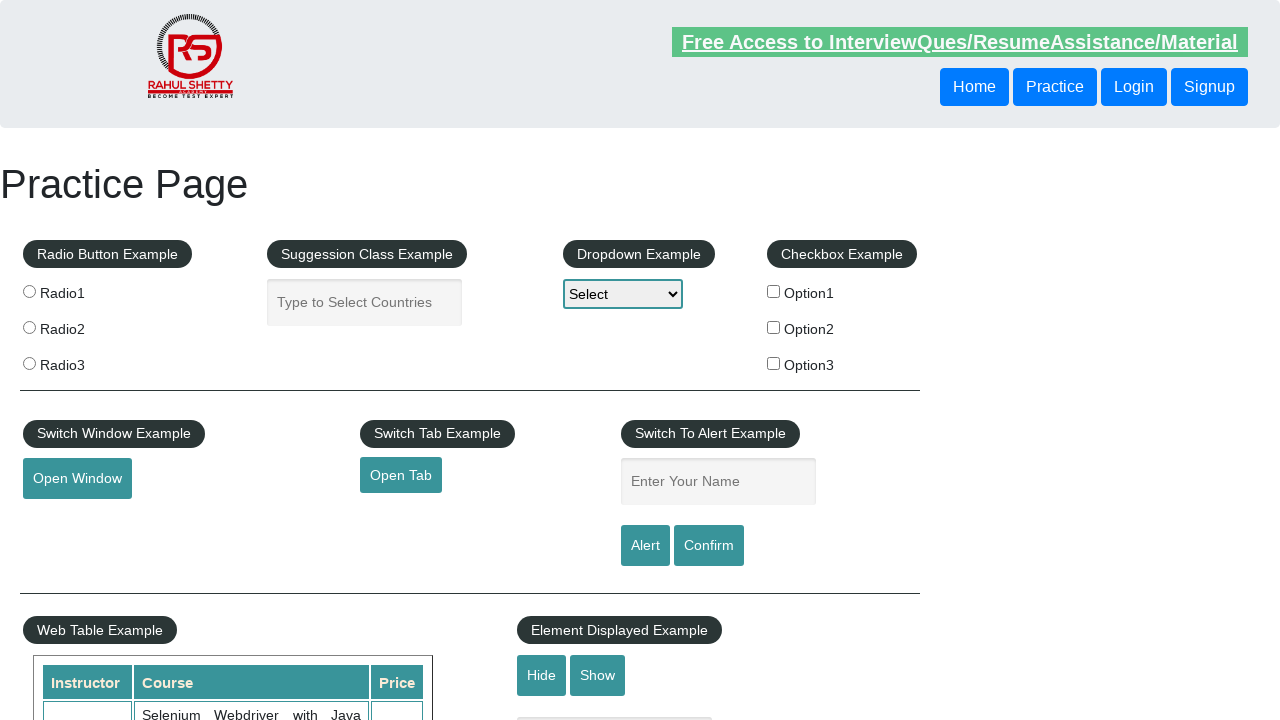

Alert accepted and verified to contain the entered name
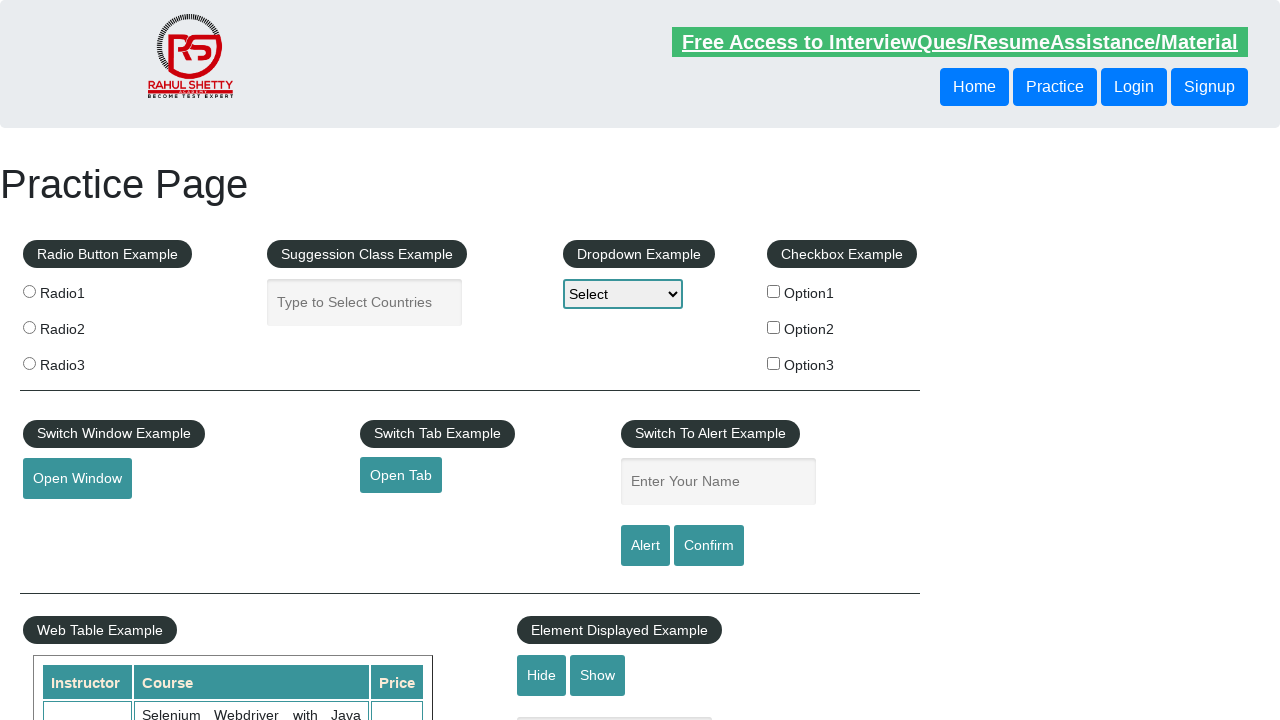

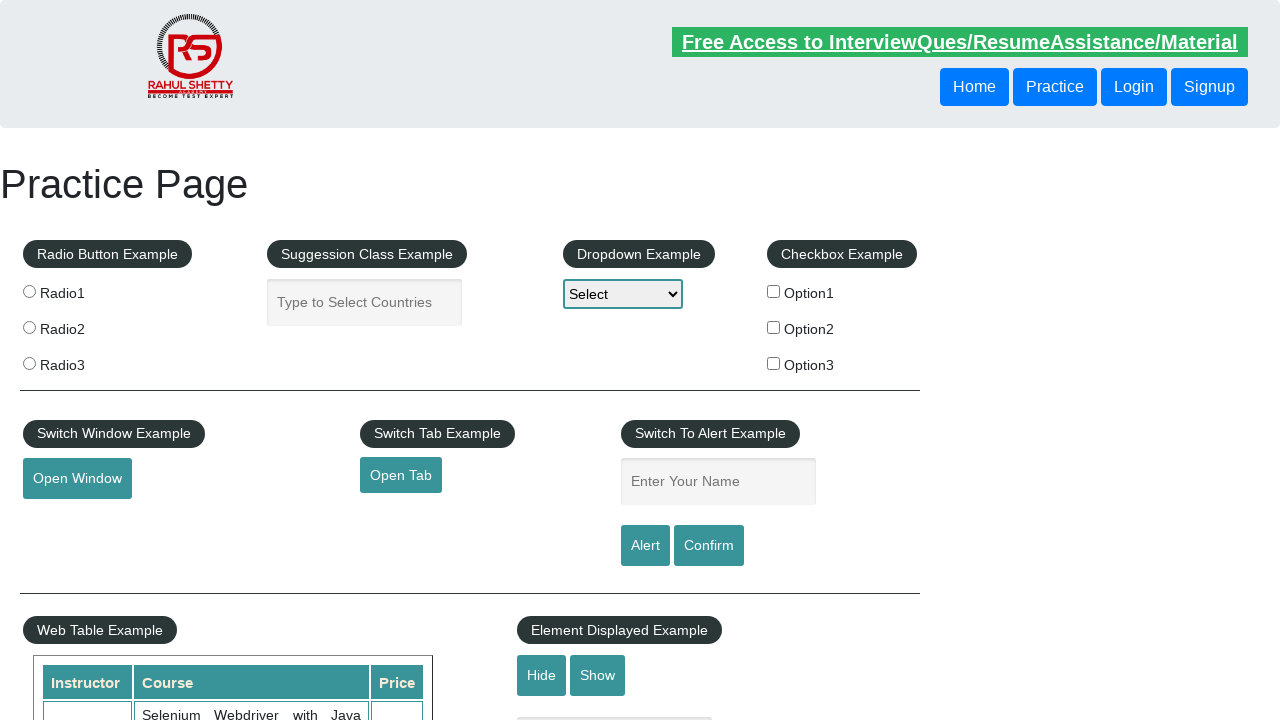